Tests opening a new browser tab by clicking the "New Tab" button on the browser windows demo page

Starting URL: https://demoqa.com/browser-windows

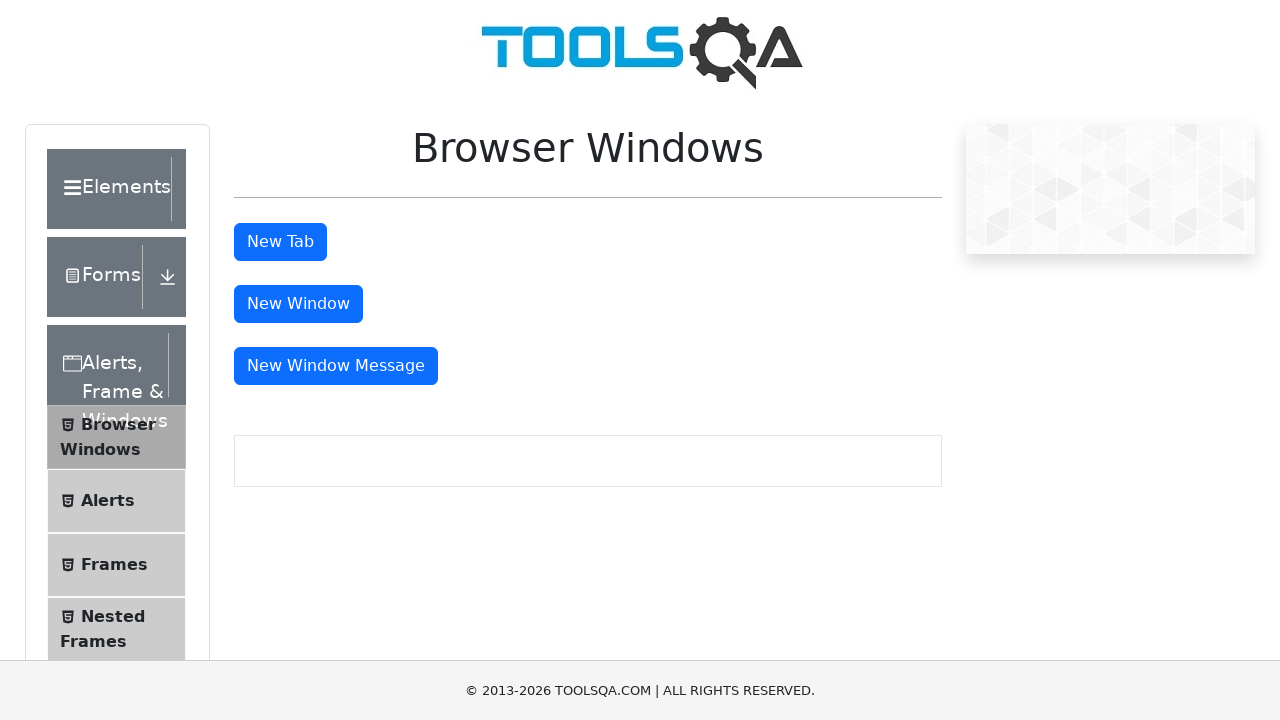

Clicked the 'New Tab' button to open a new browser tab at (280, 242) on #tabButton
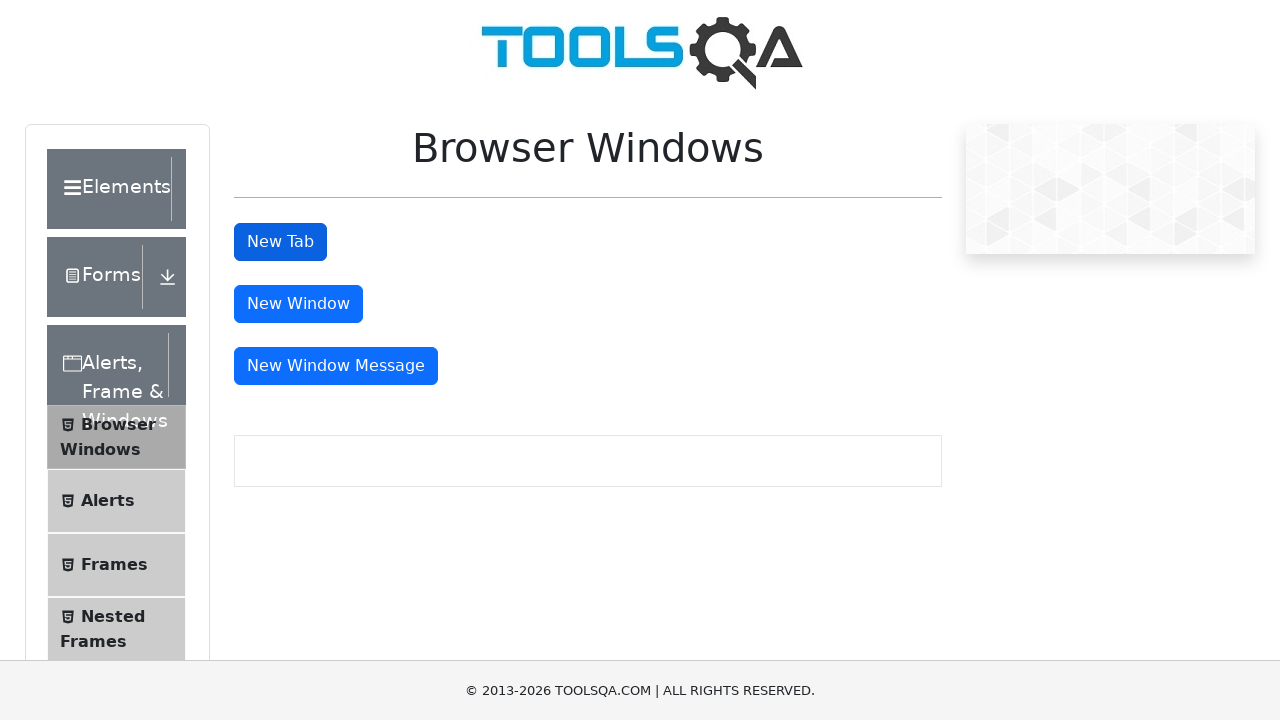

Waited for new page to open after clicking 'New Tab' button at (280, 242) on #tabButton
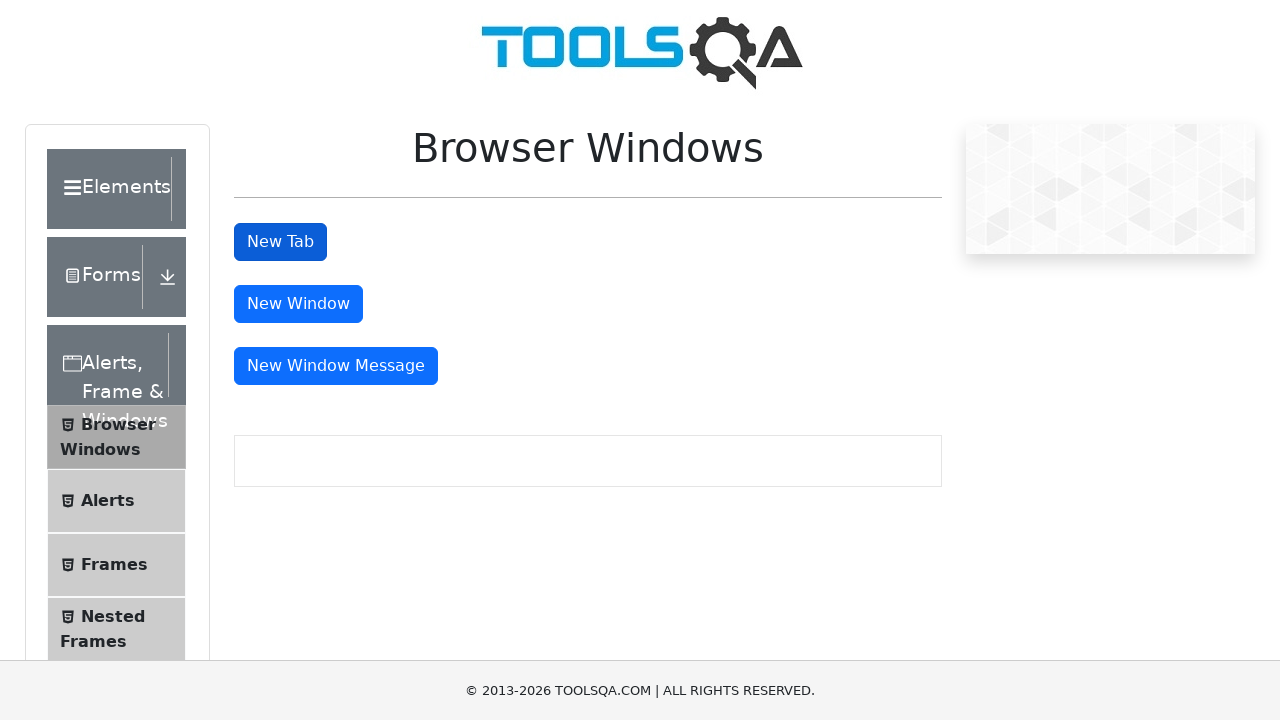

Captured reference to the newly opened page
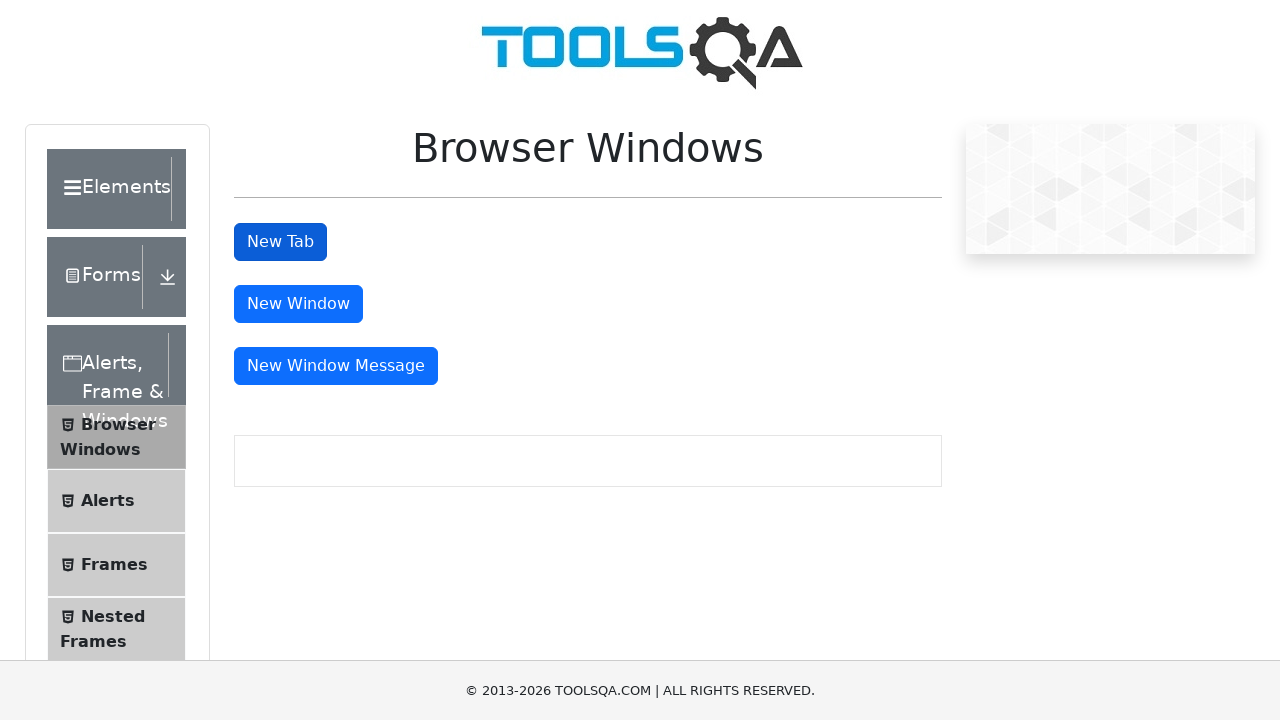

New page finished loading
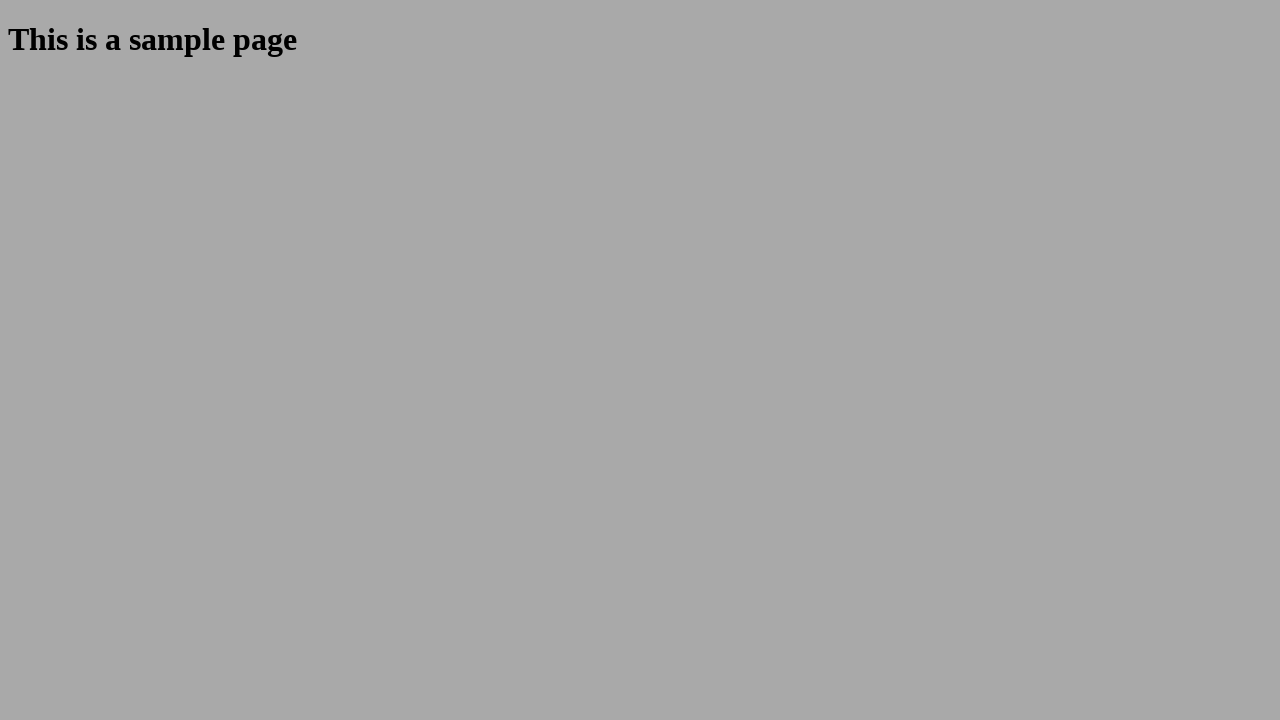

Verified that new page contains expected sample heading element
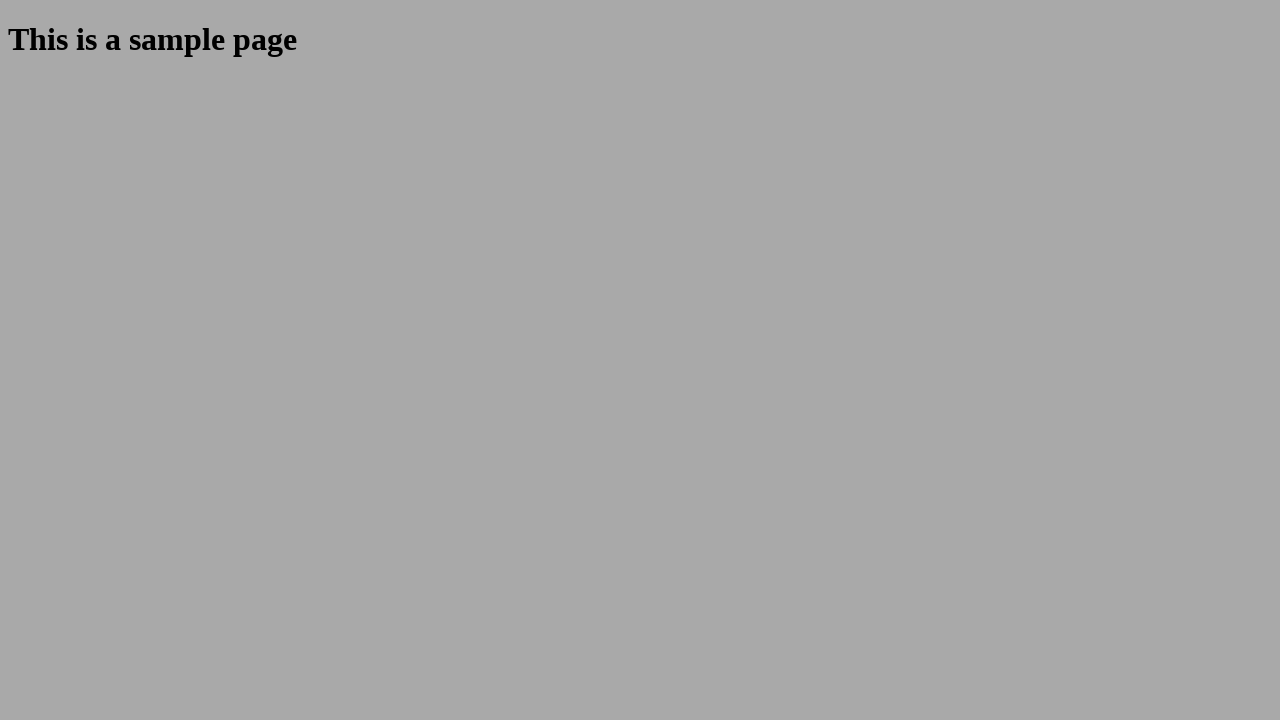

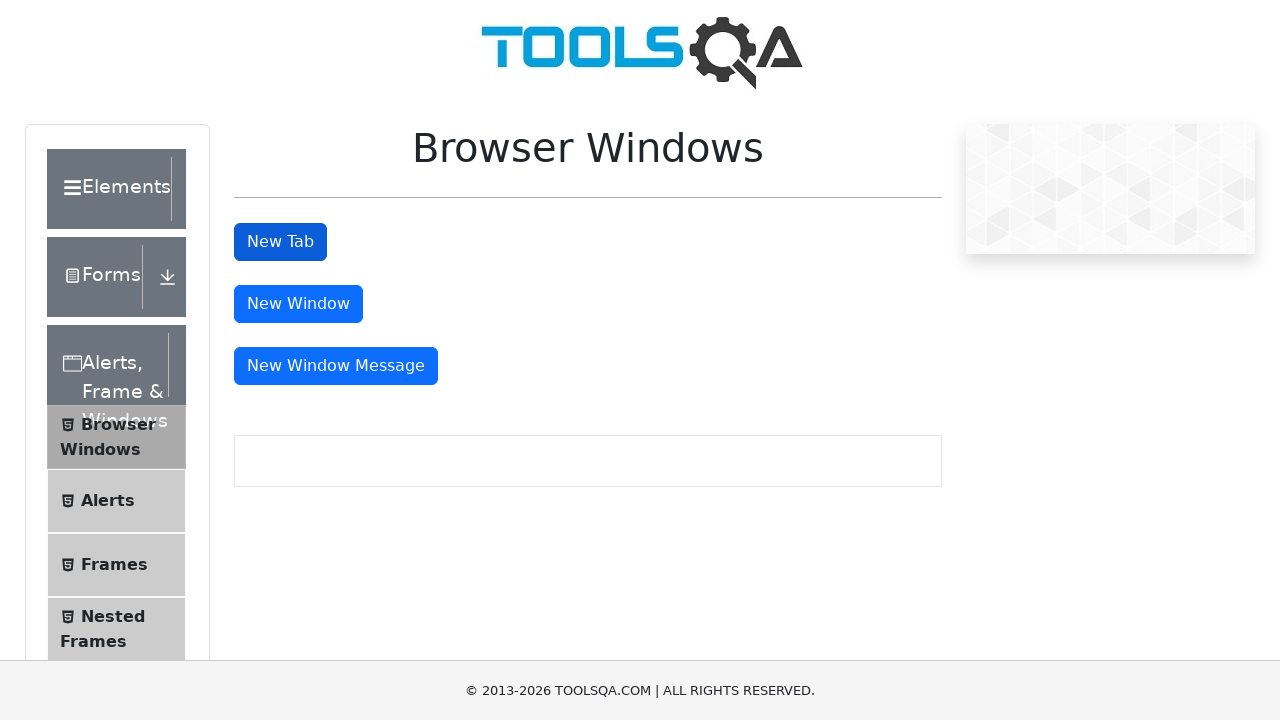